Tests relative locator functionality by interacting with form elements using positional relationships (above, below, left, right)

Starting URL: https://rahulshettyacademy.com/angularpractice/

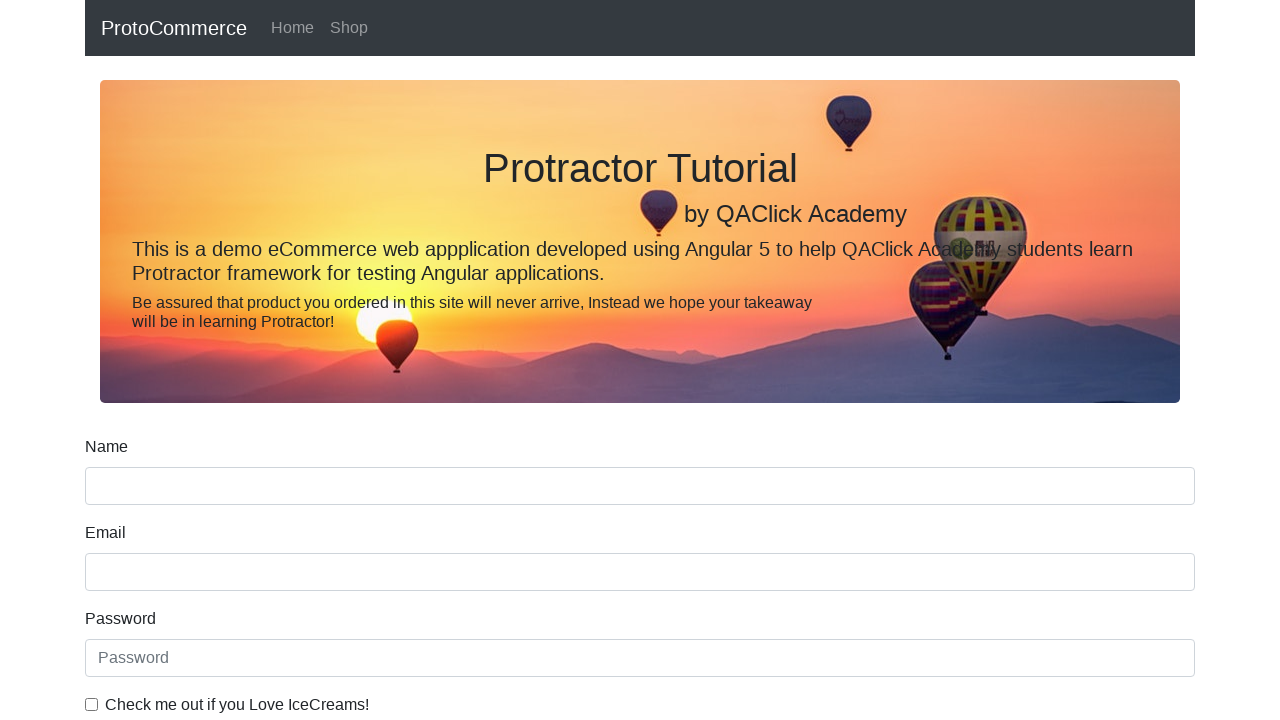

Located name input field using XPath
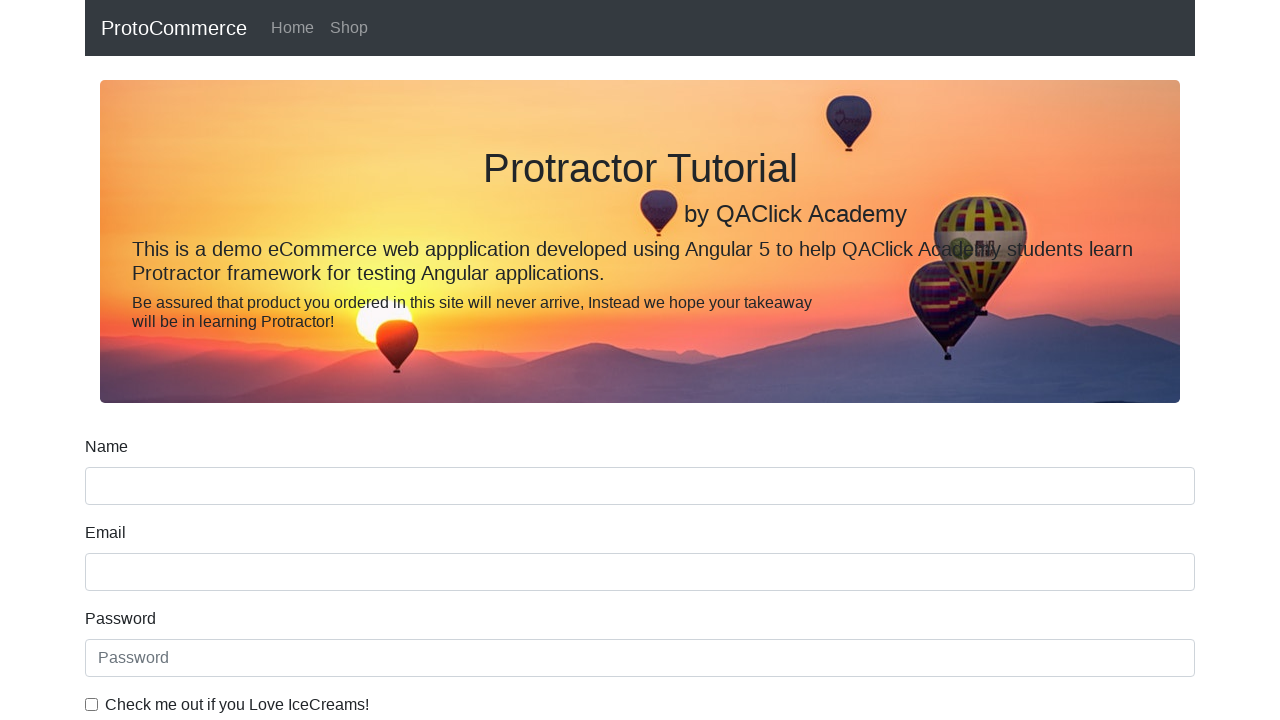

Located label element above name input field
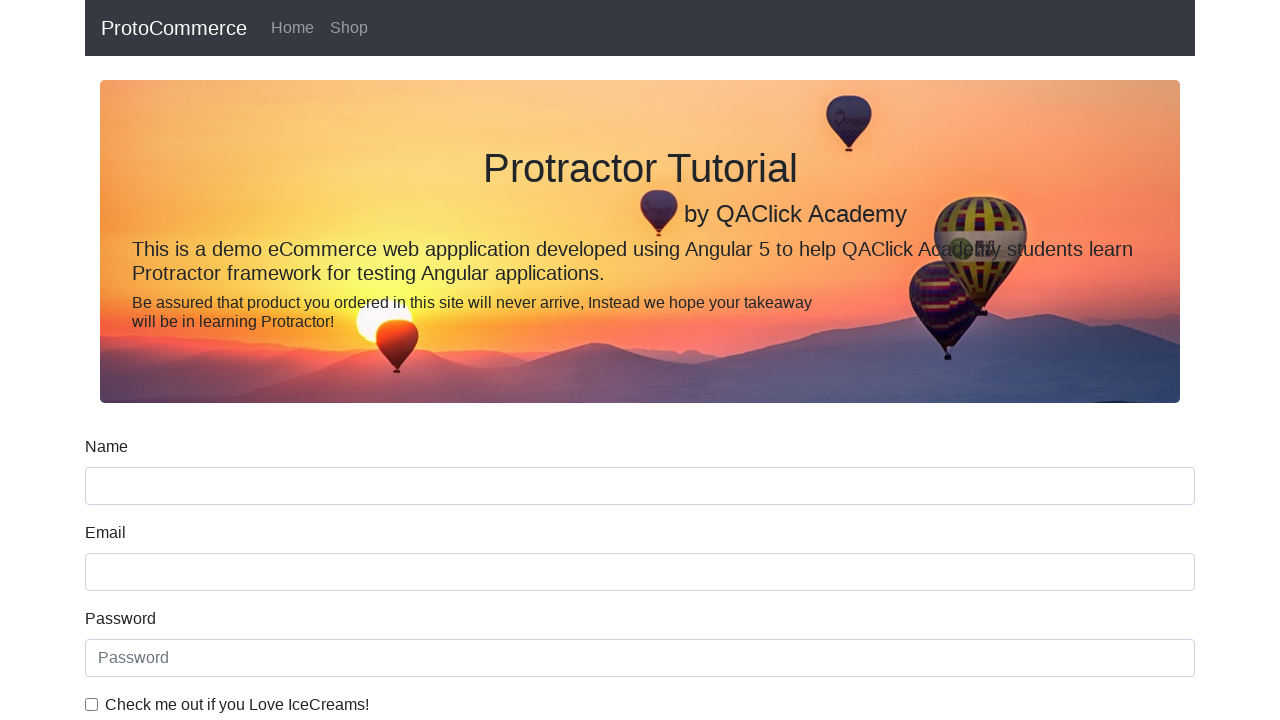

Located date of birth label element
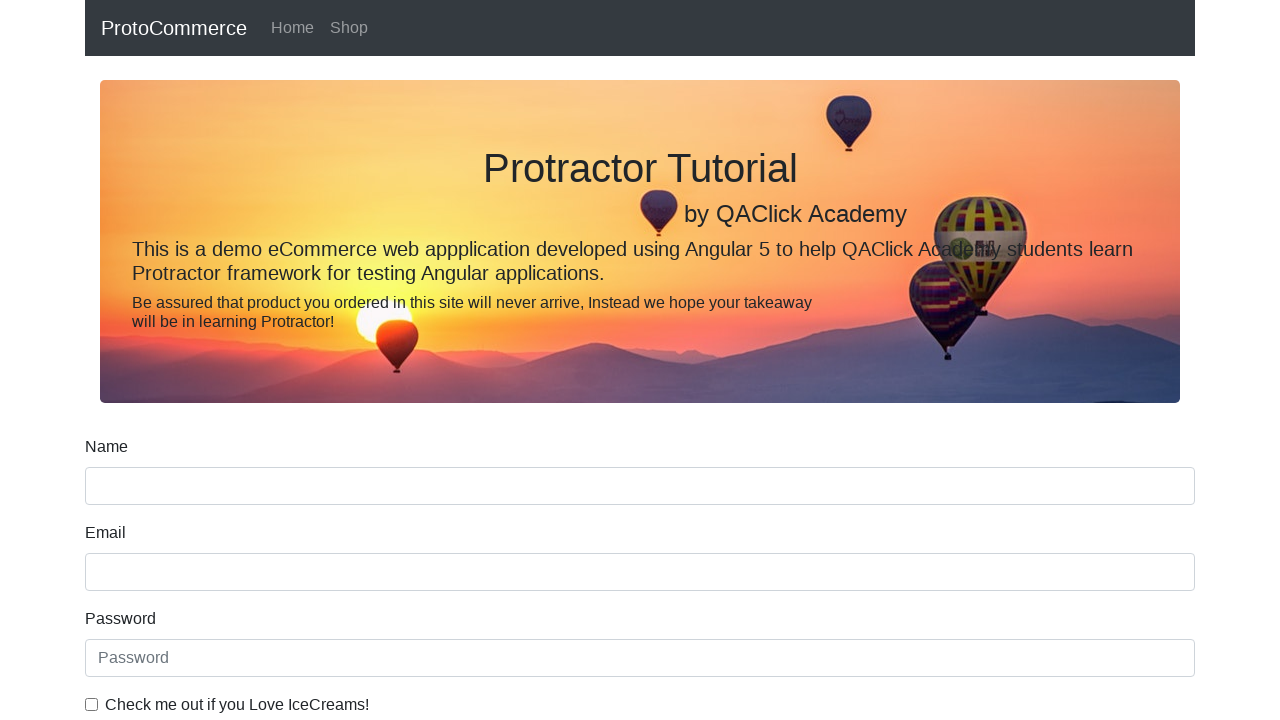

Clicked input field below date of birth label at (640, 412) on input >> internal:has="xpath=preceding-sibling::*[@for='dateofBirth']"
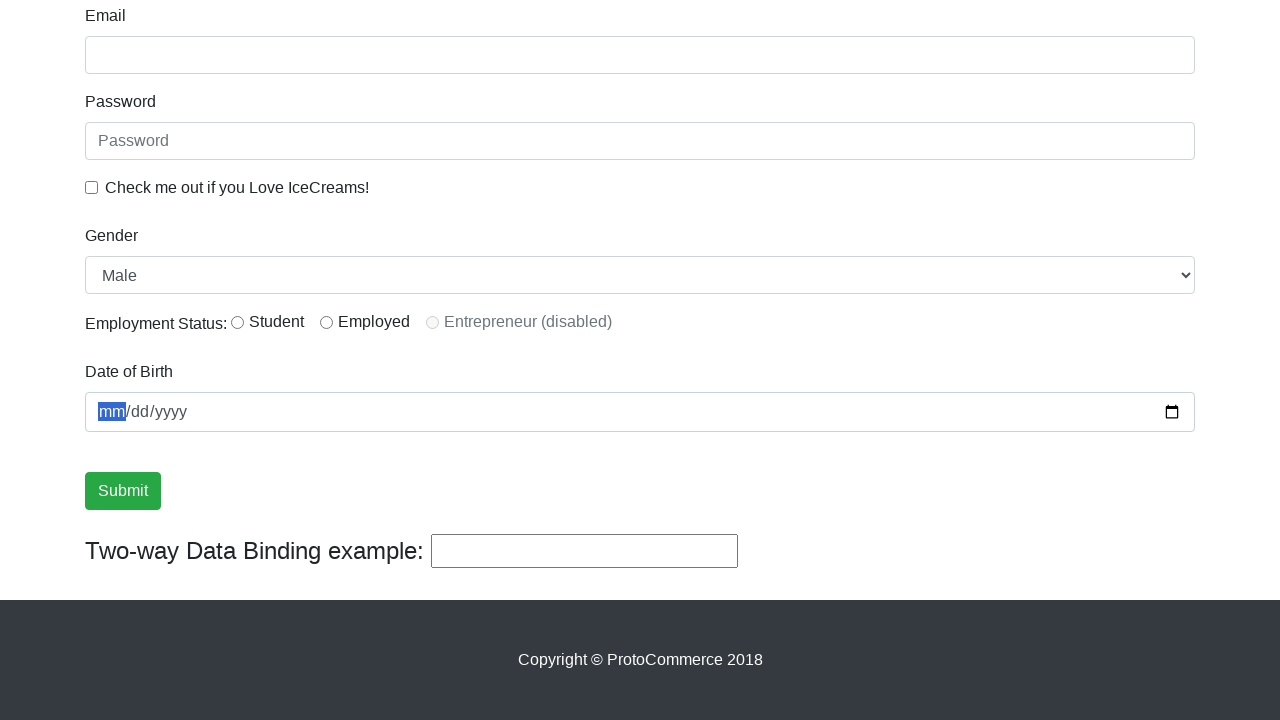

Located checkbox label with id 'exampleCheck1'
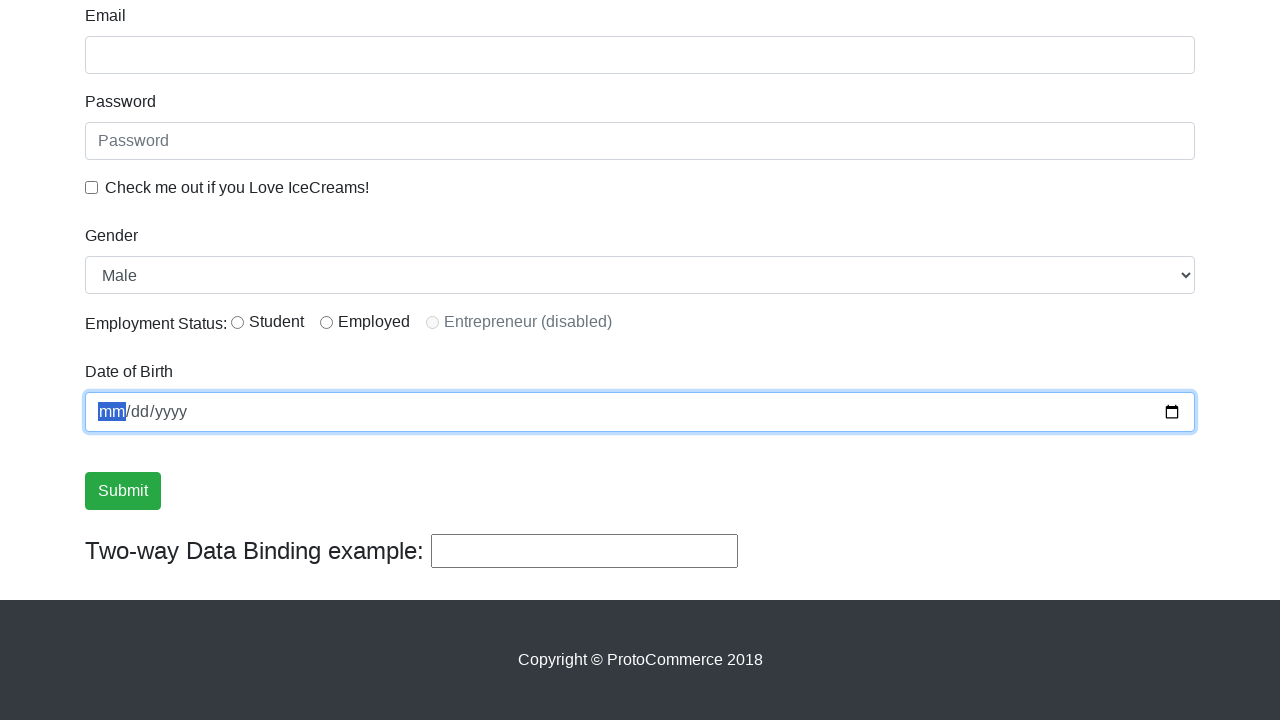

Clicked checkbox input element at (92, 187) on input#exampleCheck1
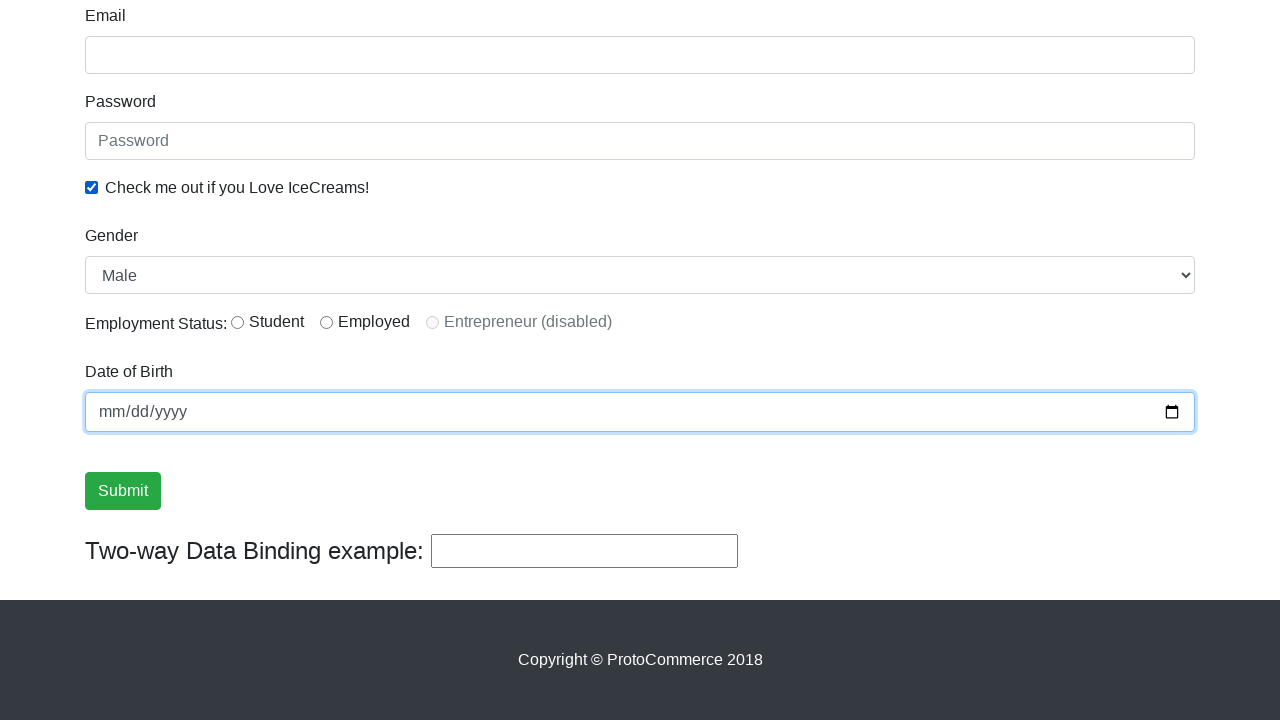

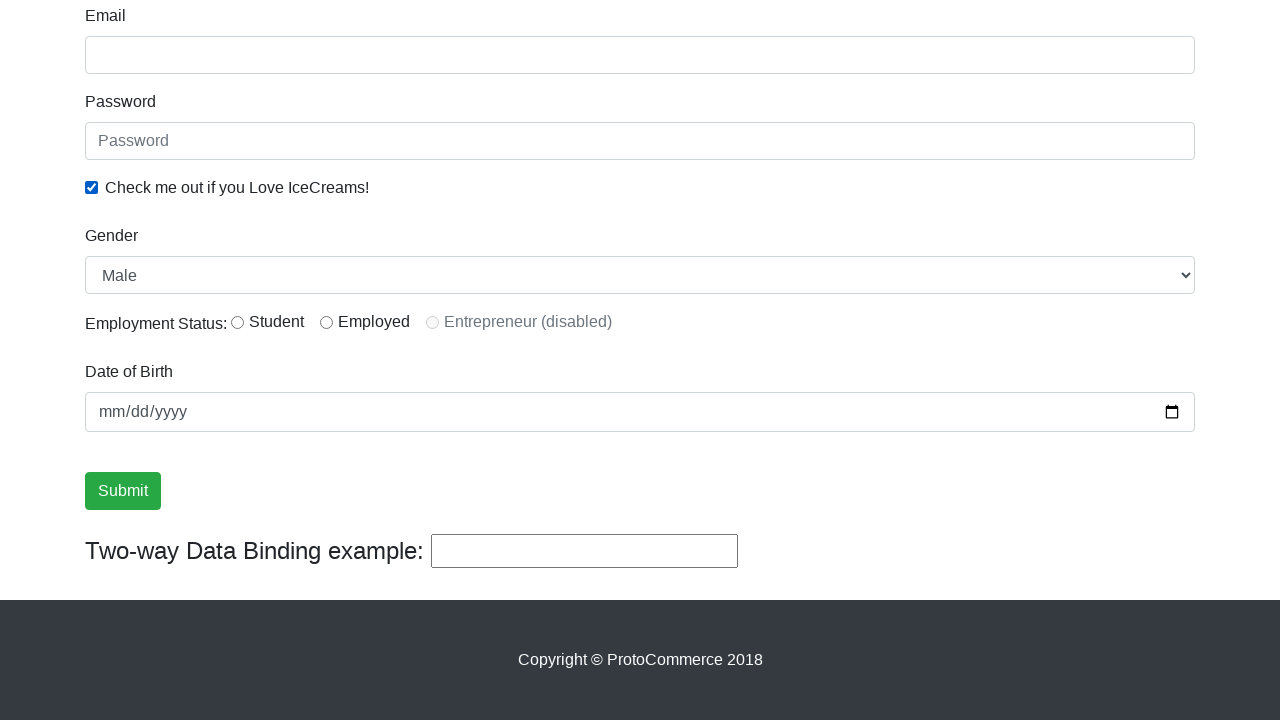